Tests scrolling to an element and filling in a form with name and date fields on a scroll demo page

Starting URL: https://formy-project.herokuapp.com/scroll

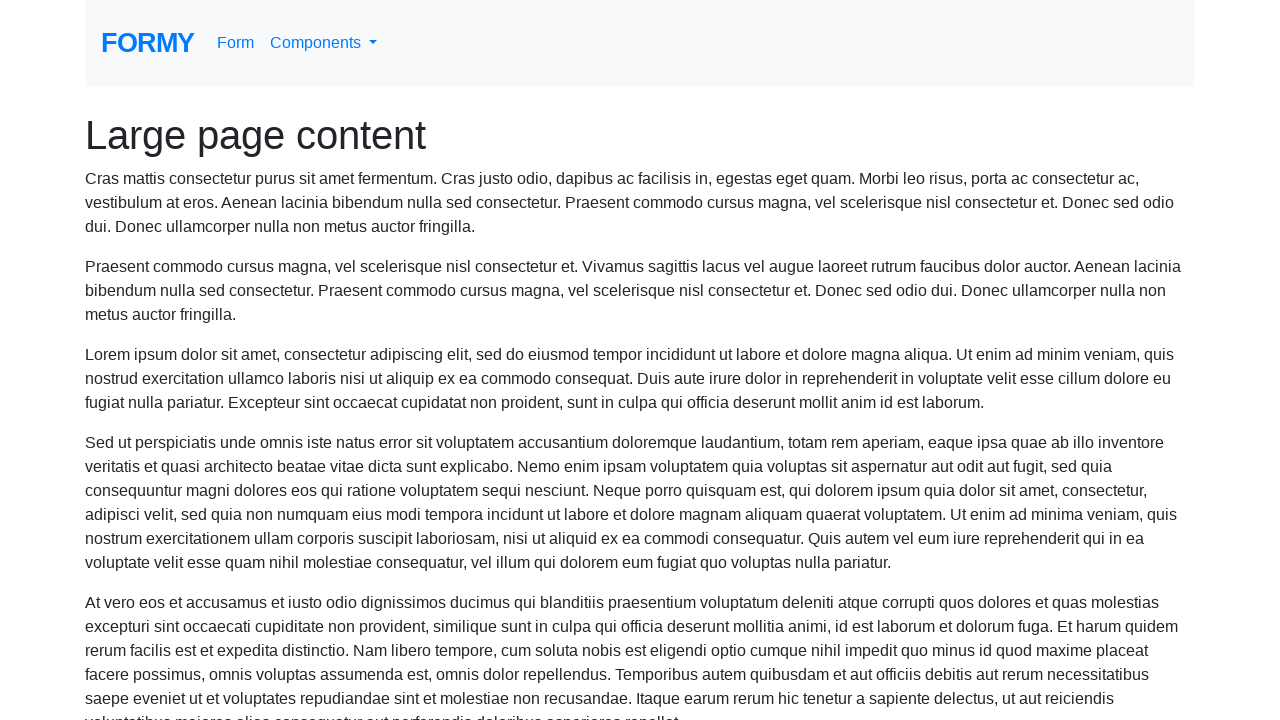

Located the name field element
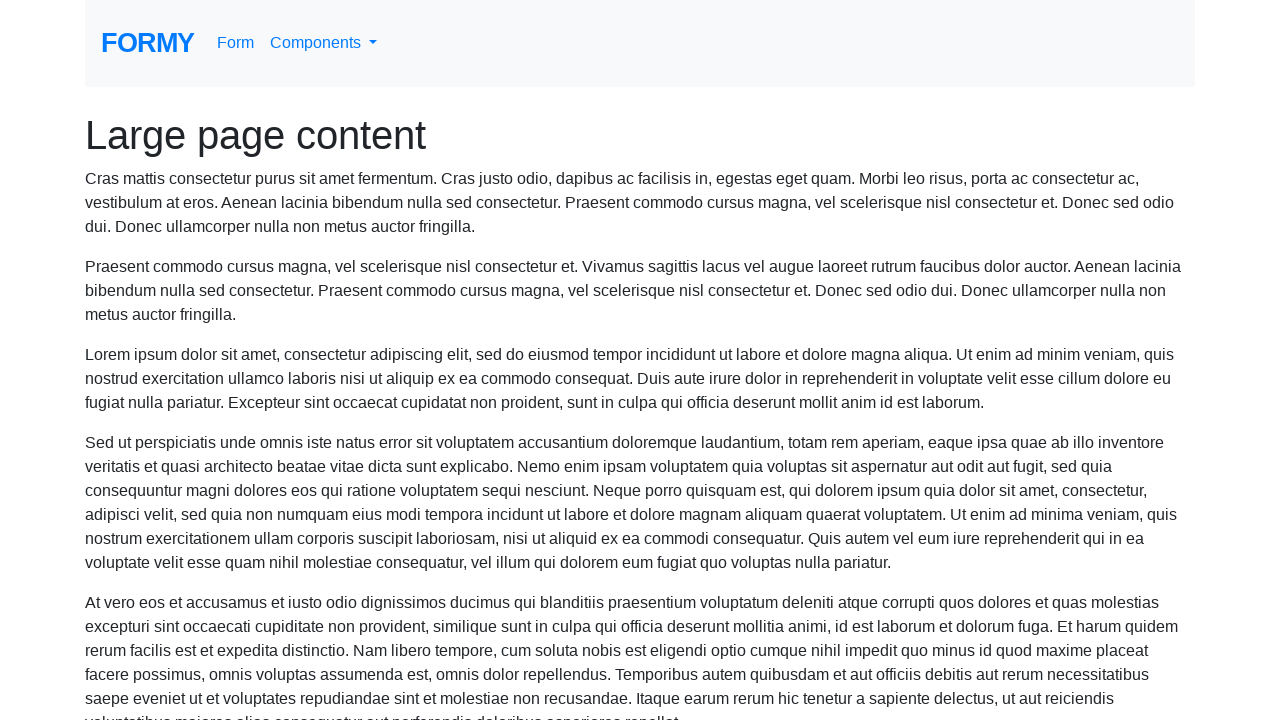

Scrolled to the name field
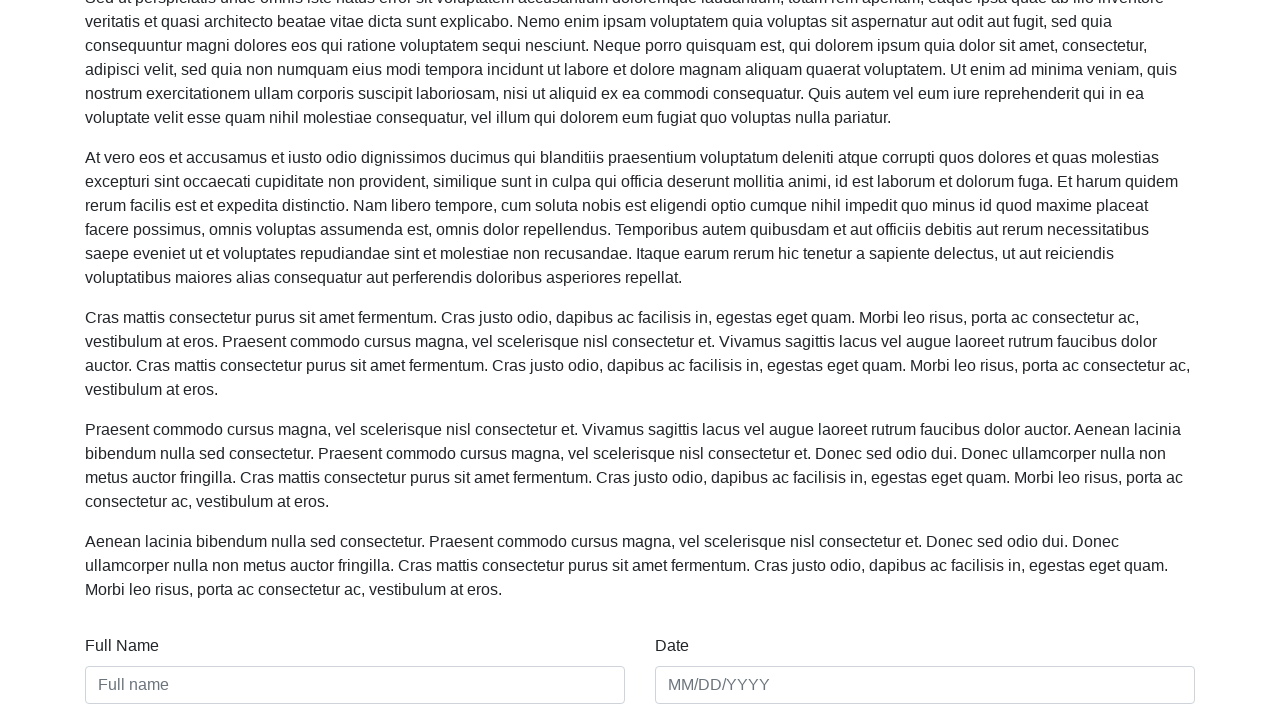

Filled name field with 'sam' on #name
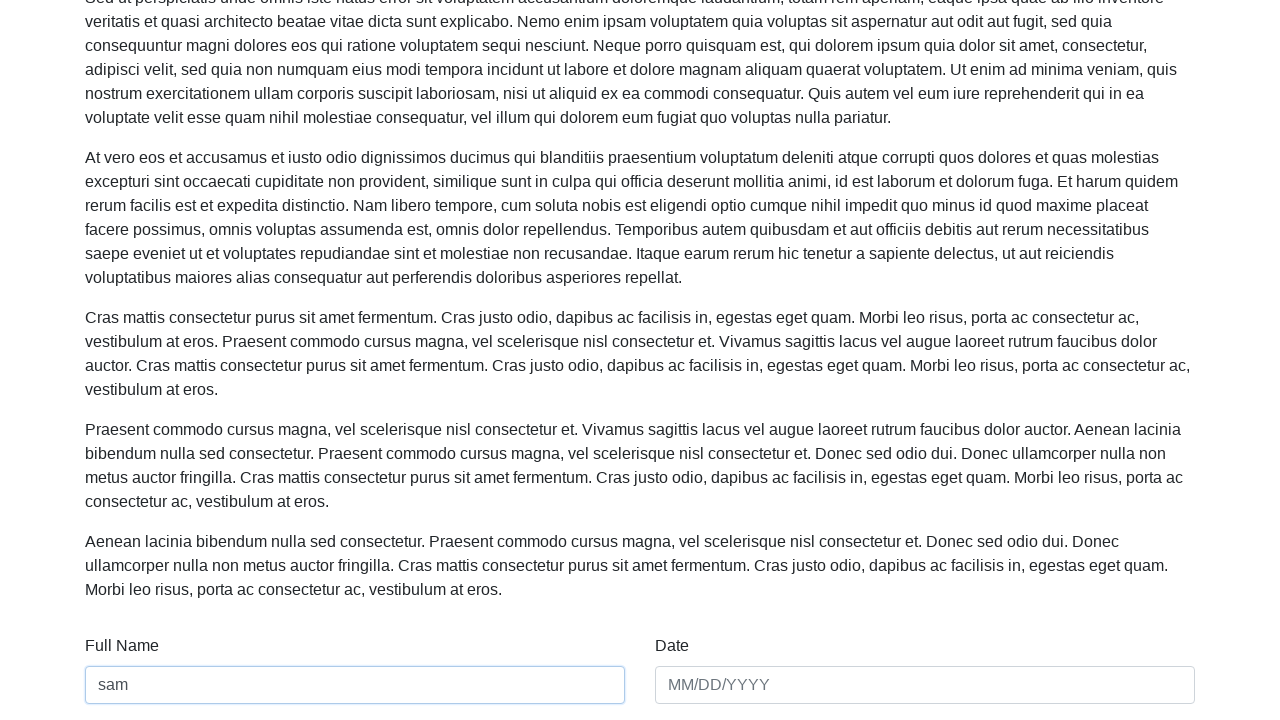

Filled date field with '01/01/2019' on #date
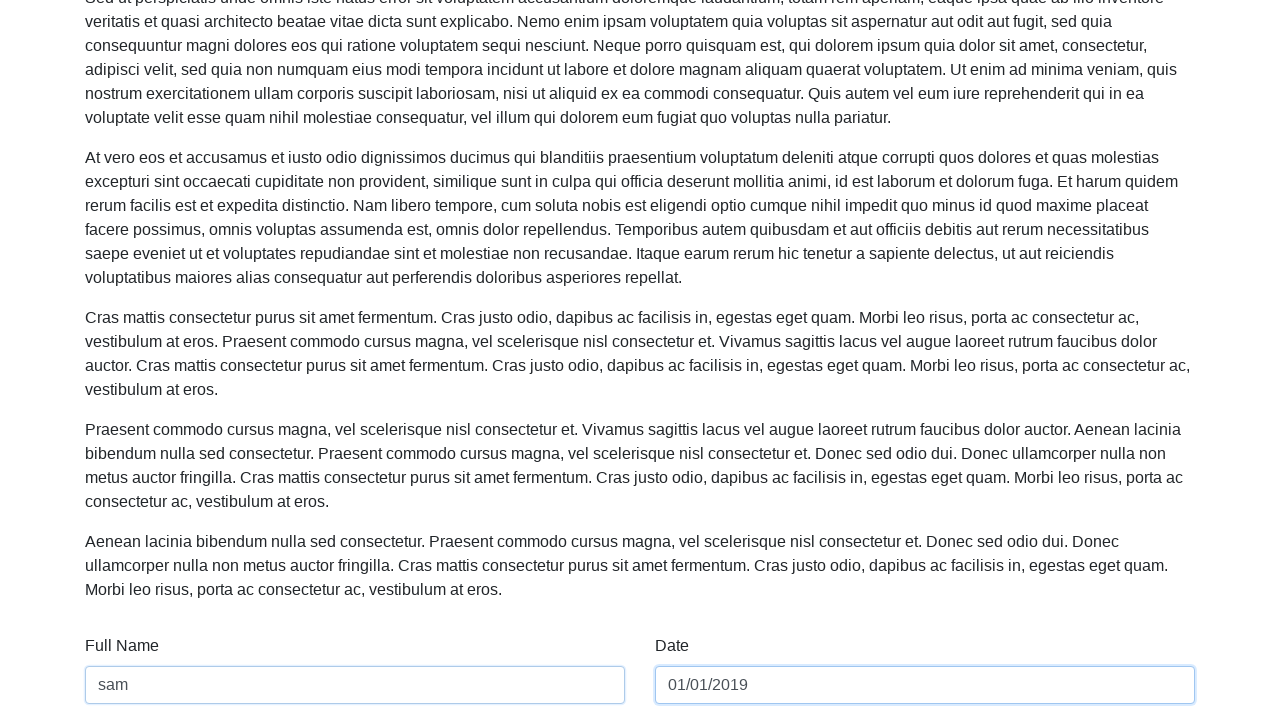

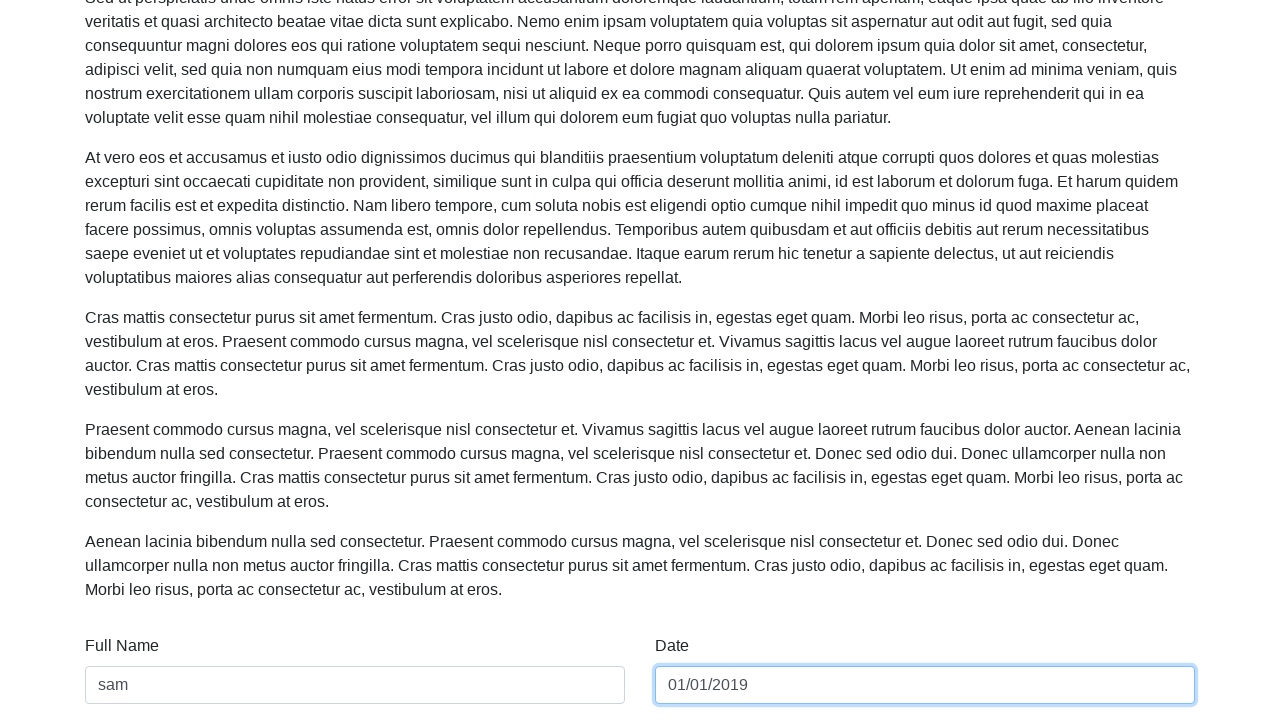